Navigates to an EMI calculator website and scrolls down the page to view content

Starting URL: https://emicalculator.net/

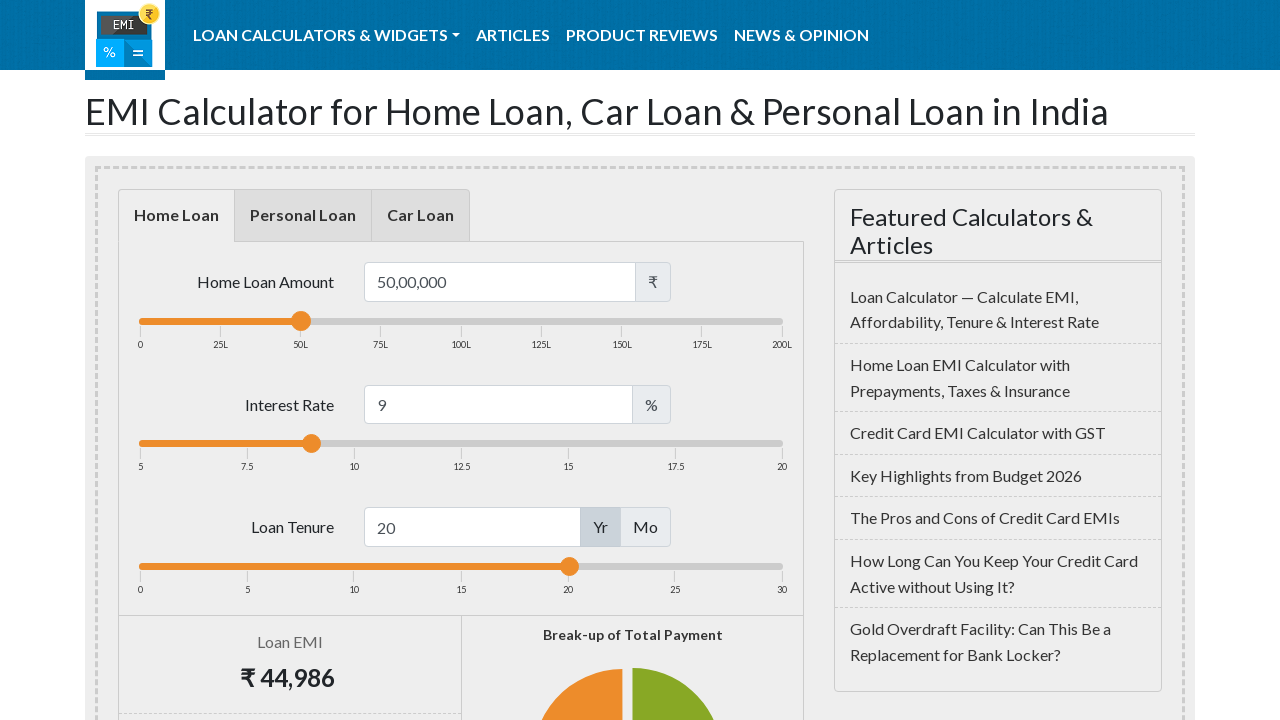

Navigated to EMI Calculator website at https://emicalculator.net/
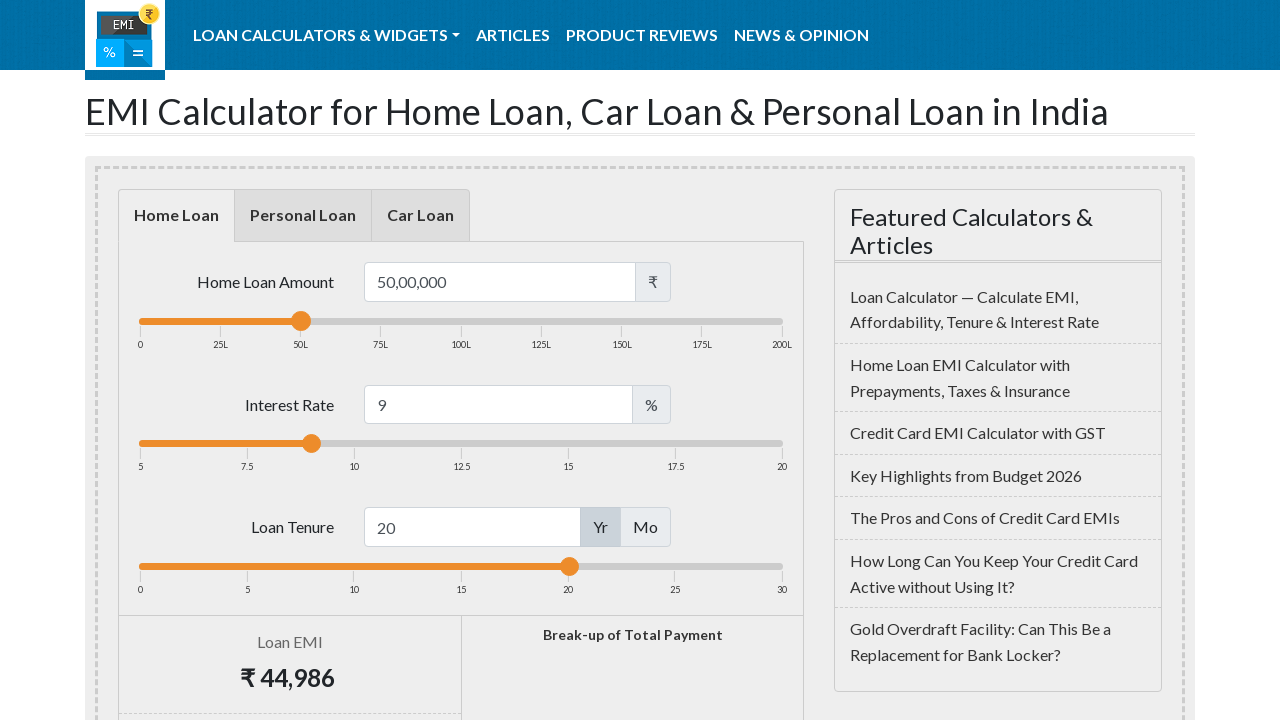

Scrolled down 1800 pixels to view EMI calculator graph and content
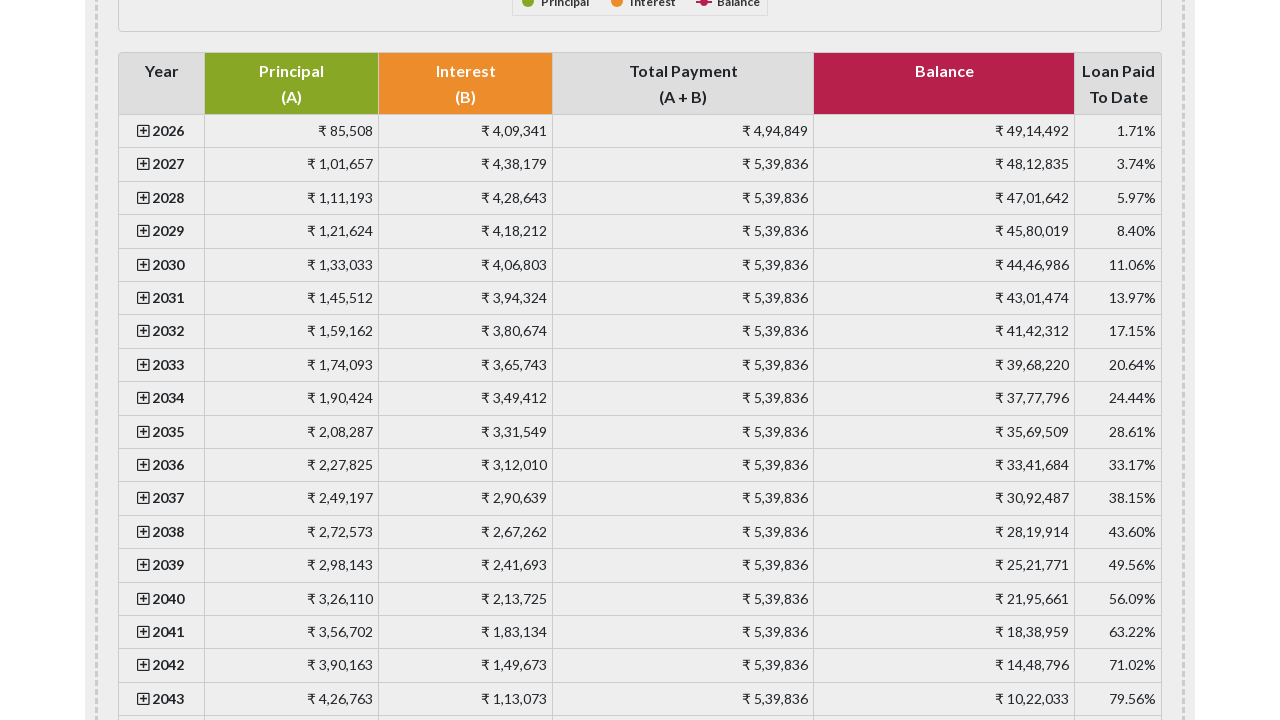

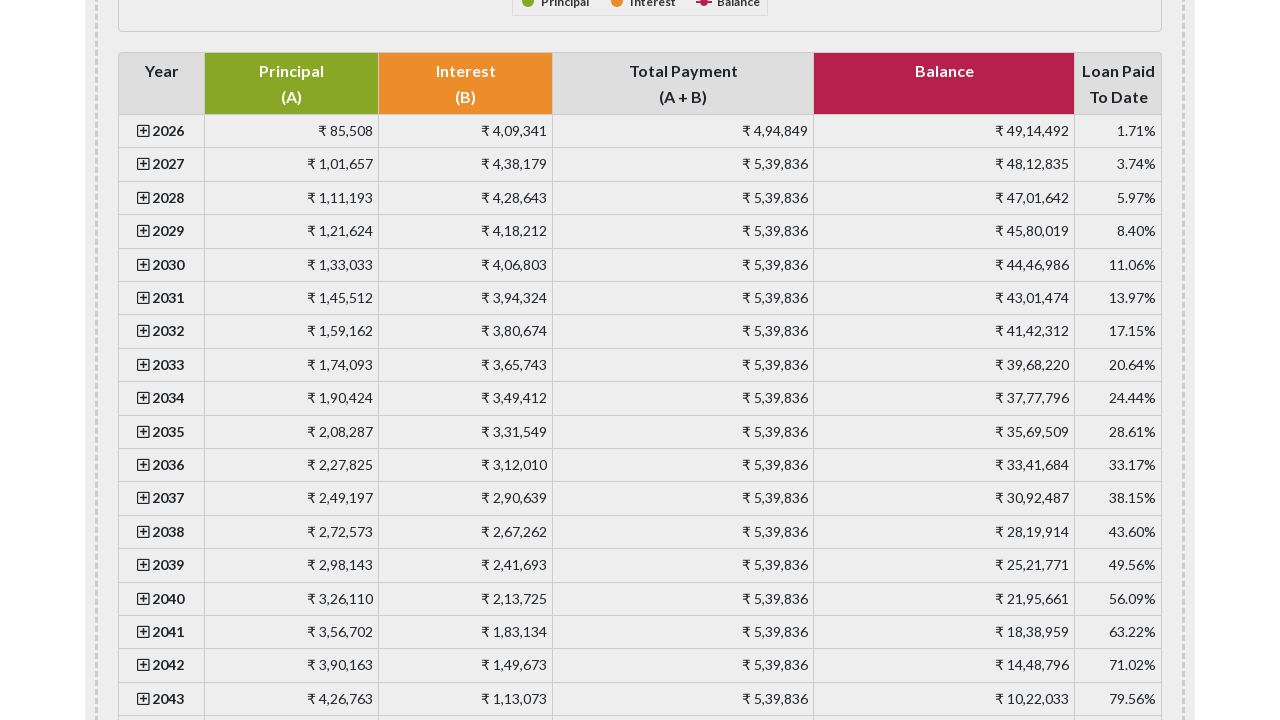